Navigates to Simplilearn website and maximizes the browser window to verify the page loads successfully

Starting URL: http://www.simplilearn.com/

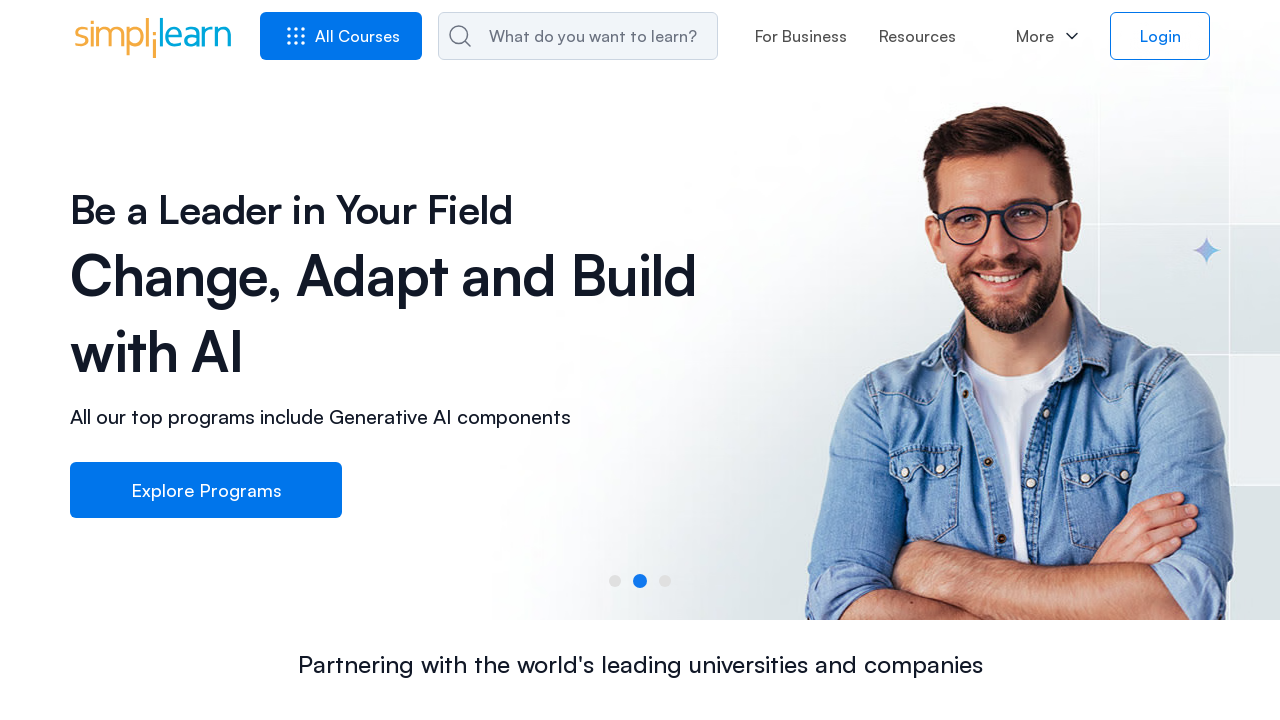

Set viewport size to 1920x1080 to maximize browser window
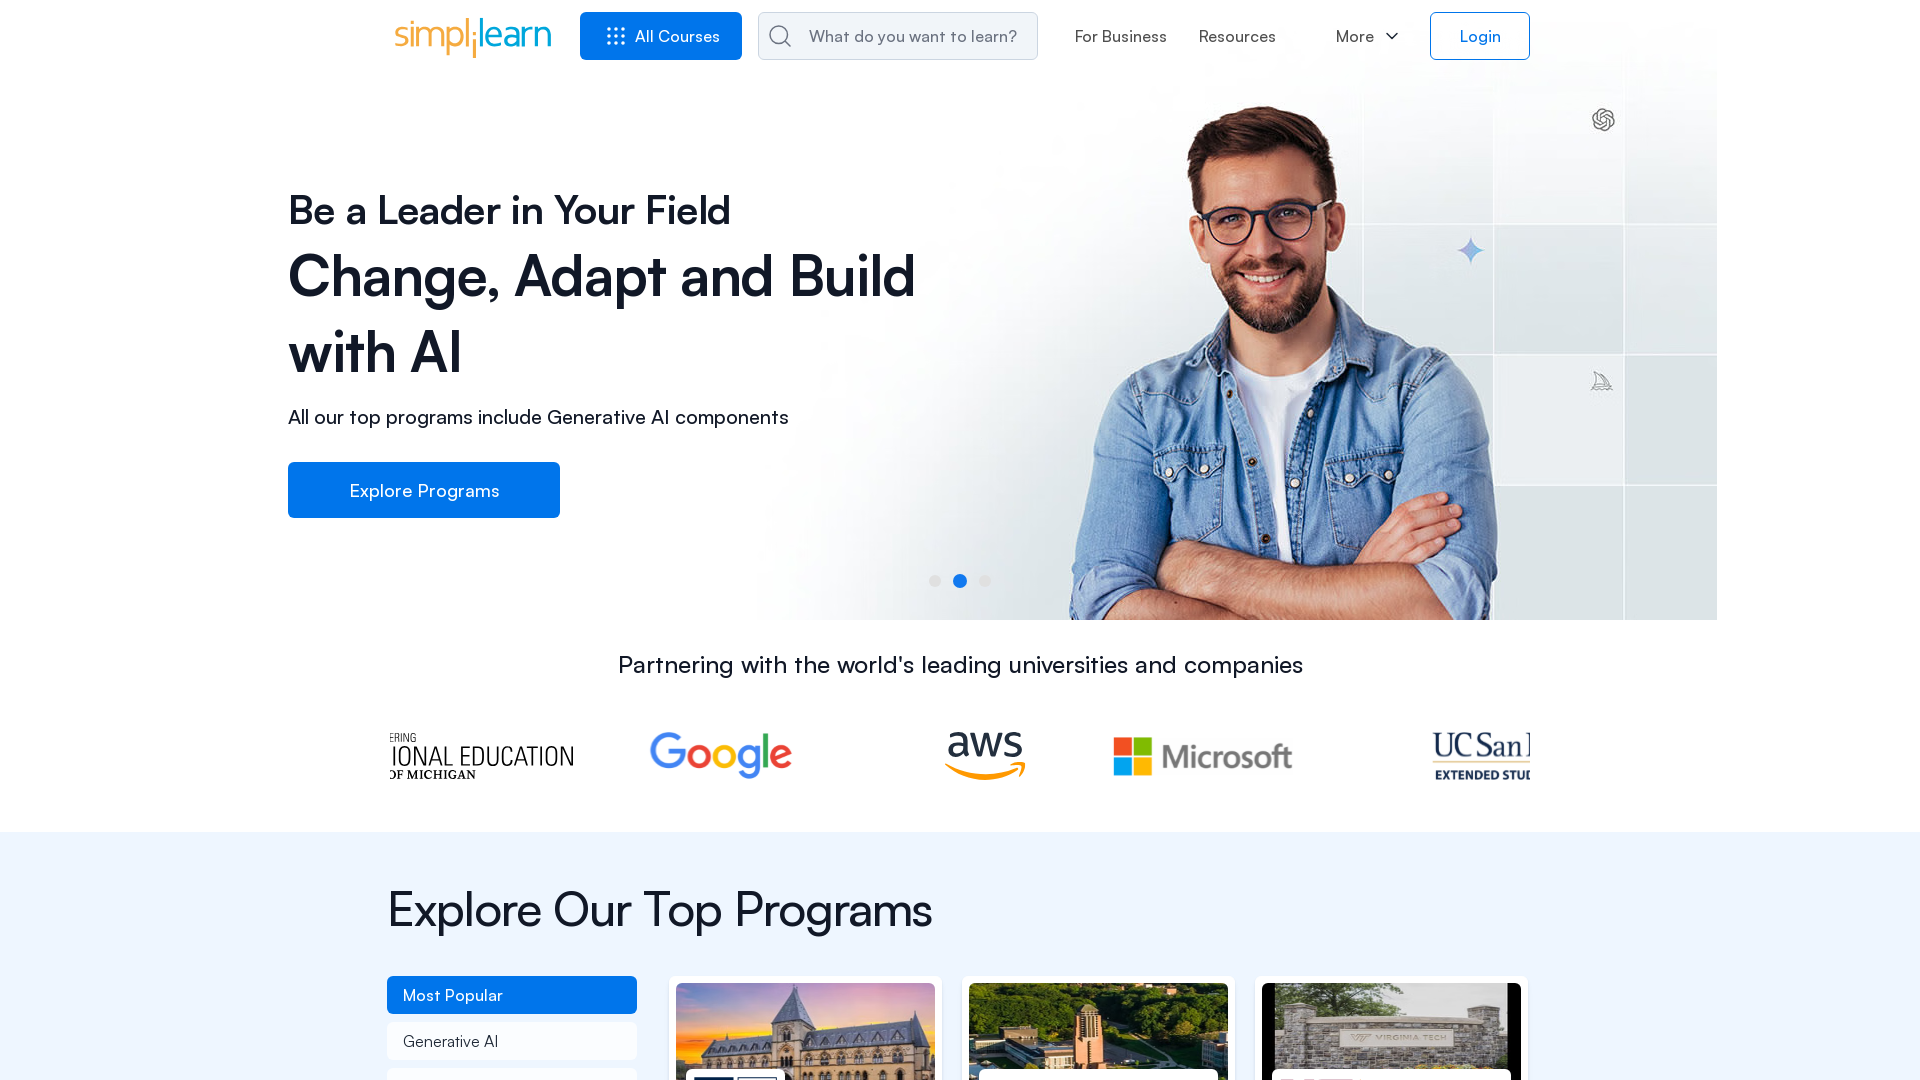

Simplilearn website page loaded successfully
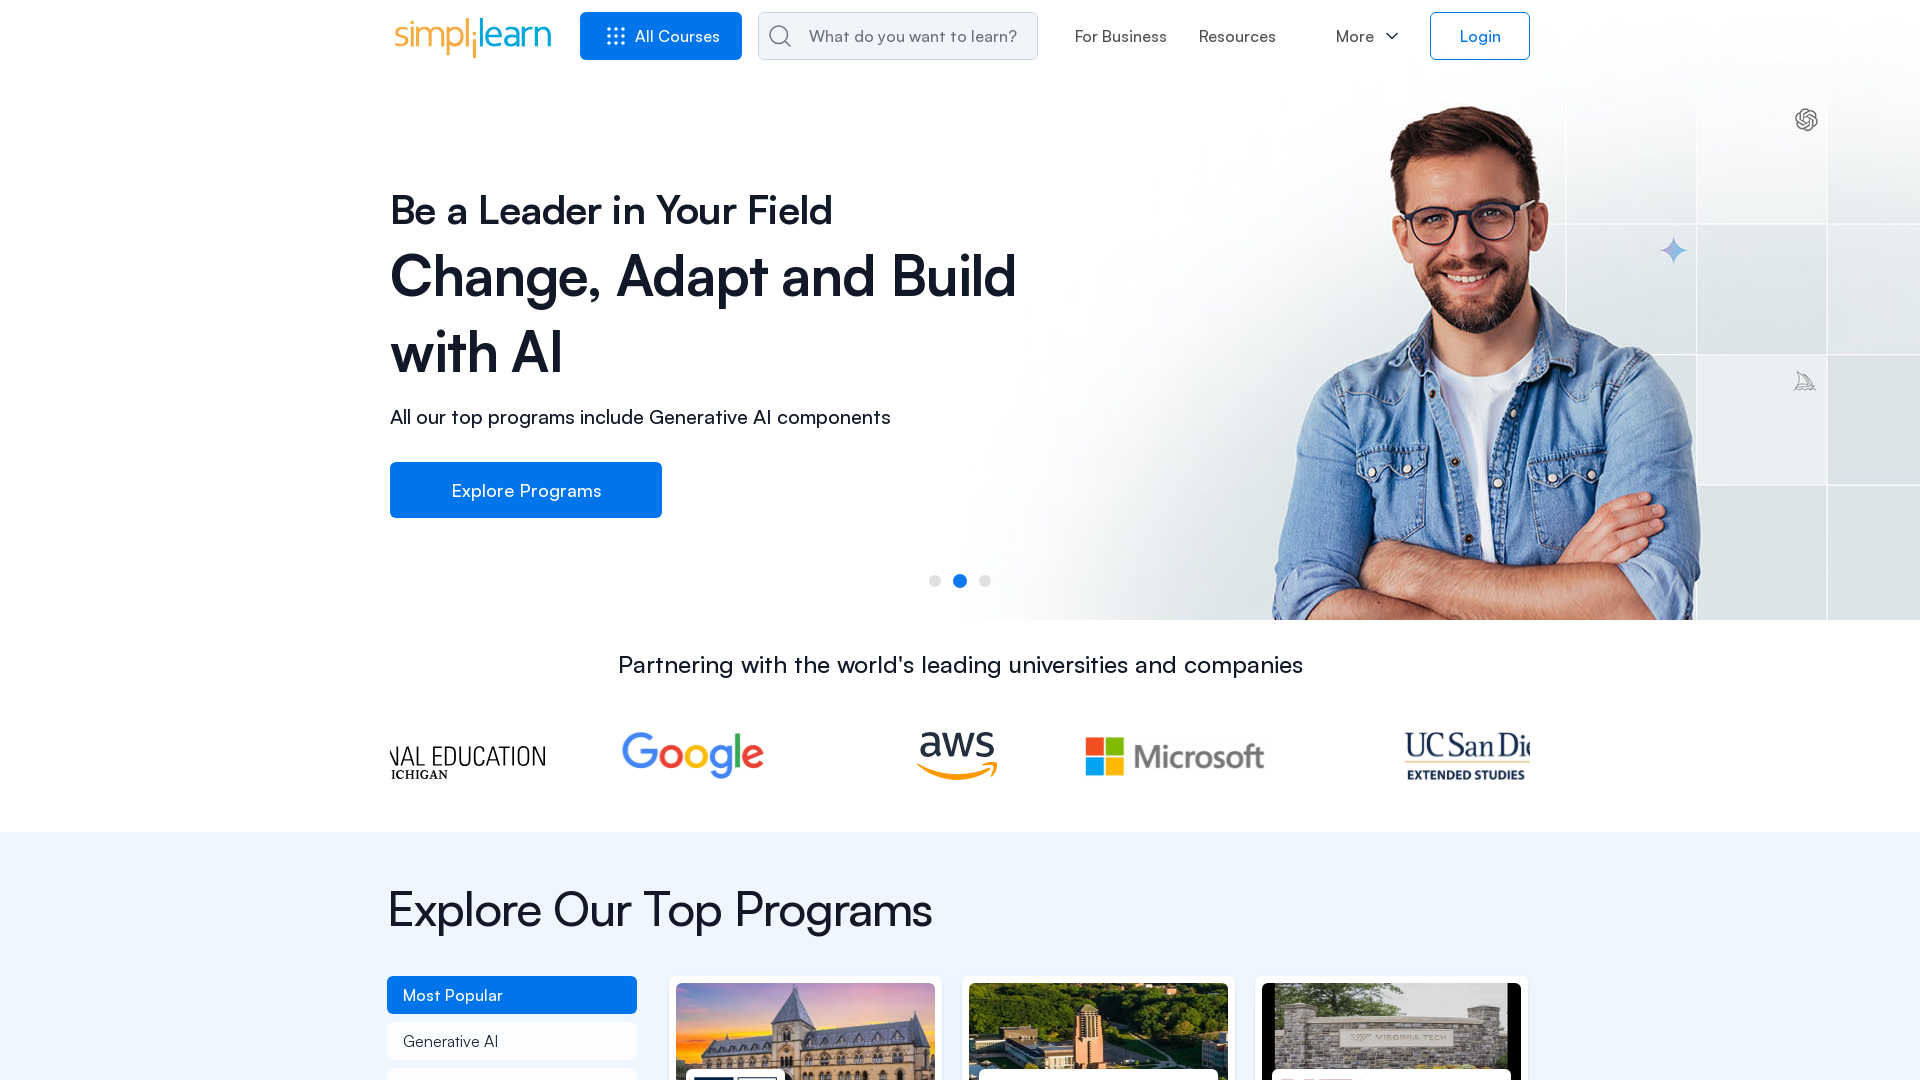

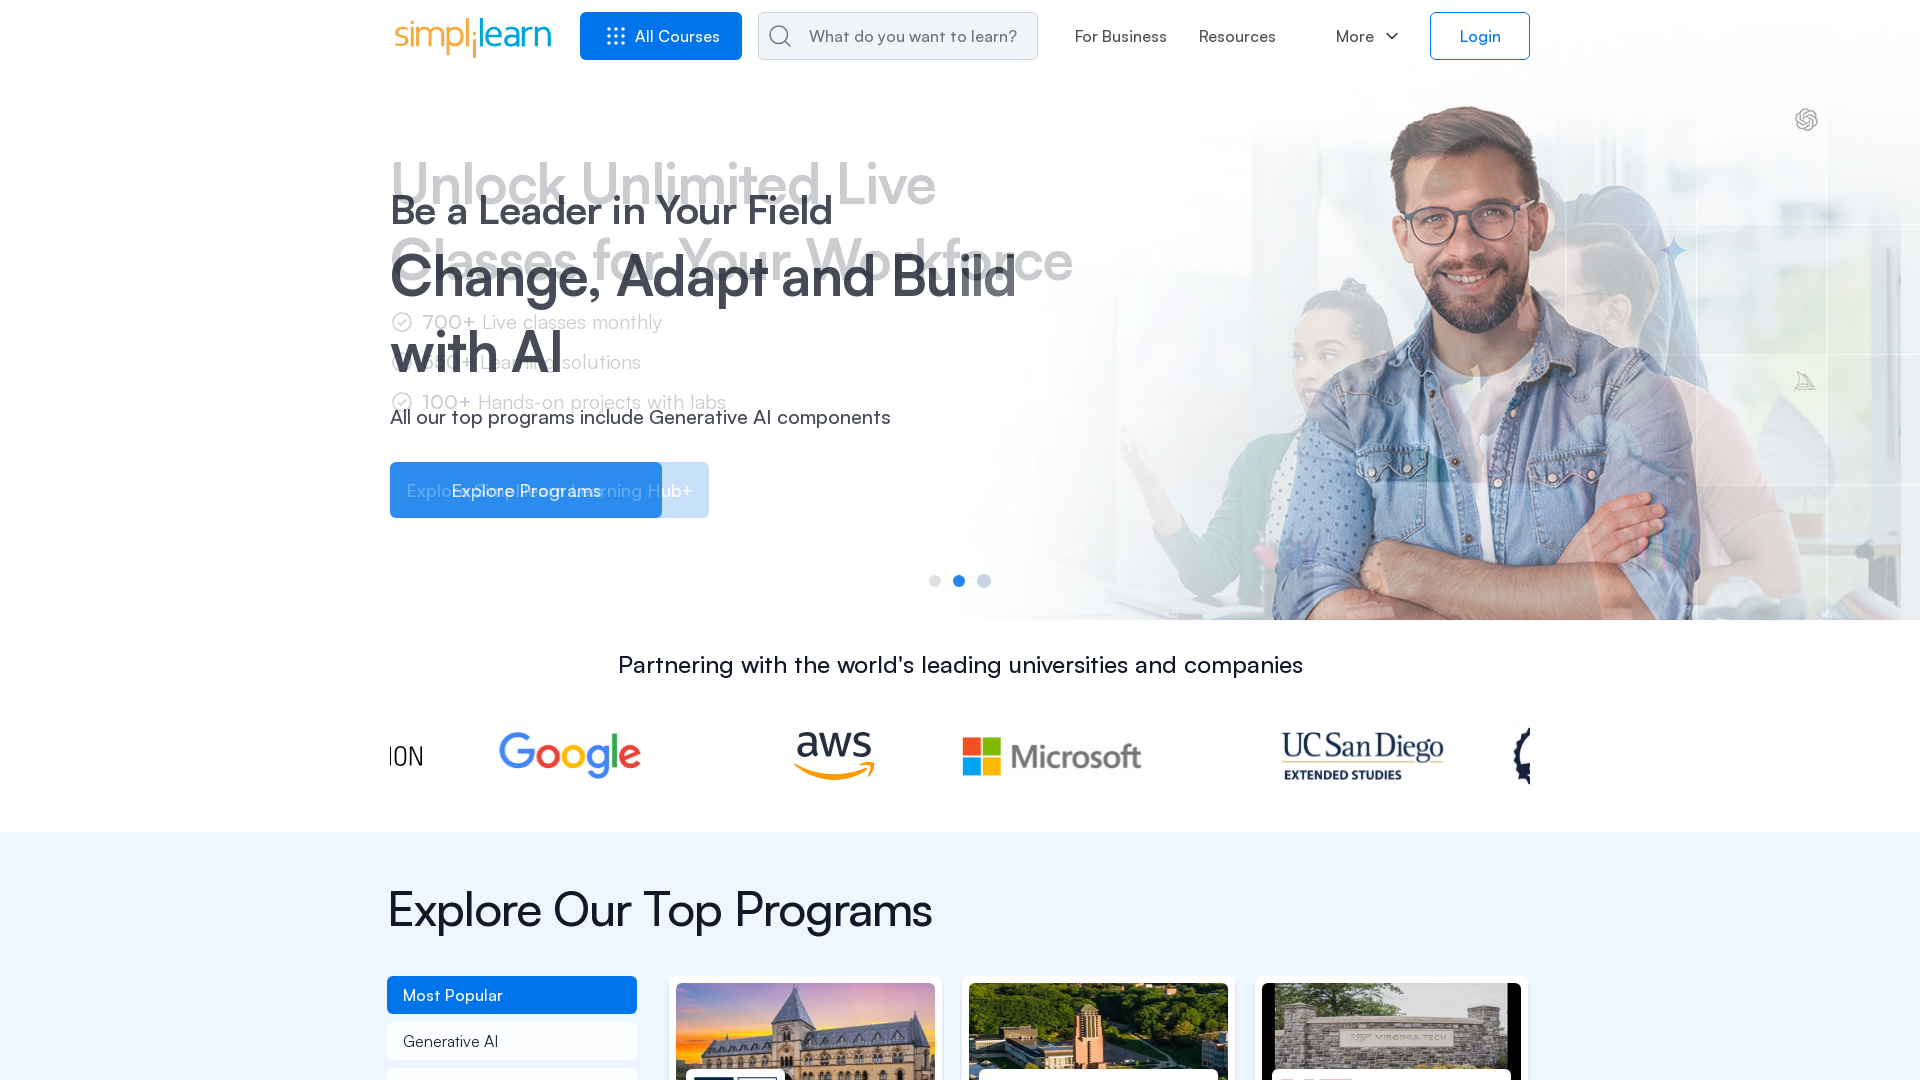